Tests the Links page by clicking the "Created" API link and verifying the response shows status 201 Created

Starting URL: https://demoqa.com/links

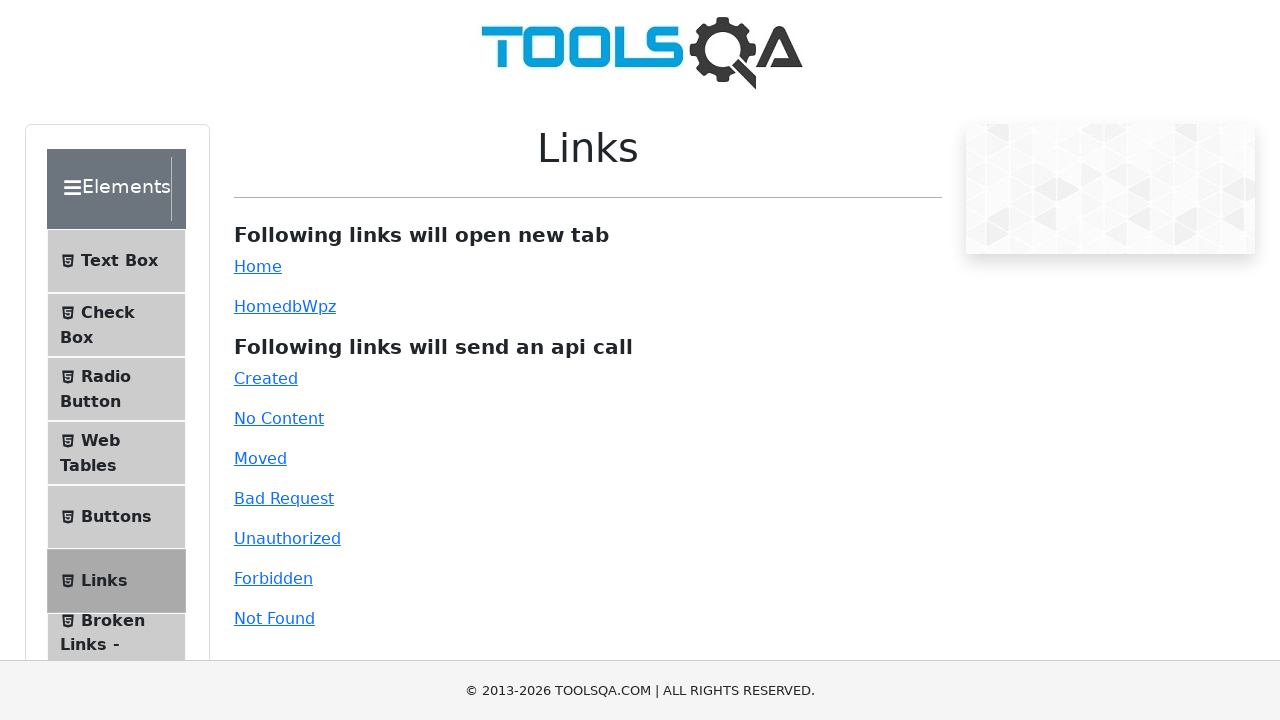

Waited for Links page content to load
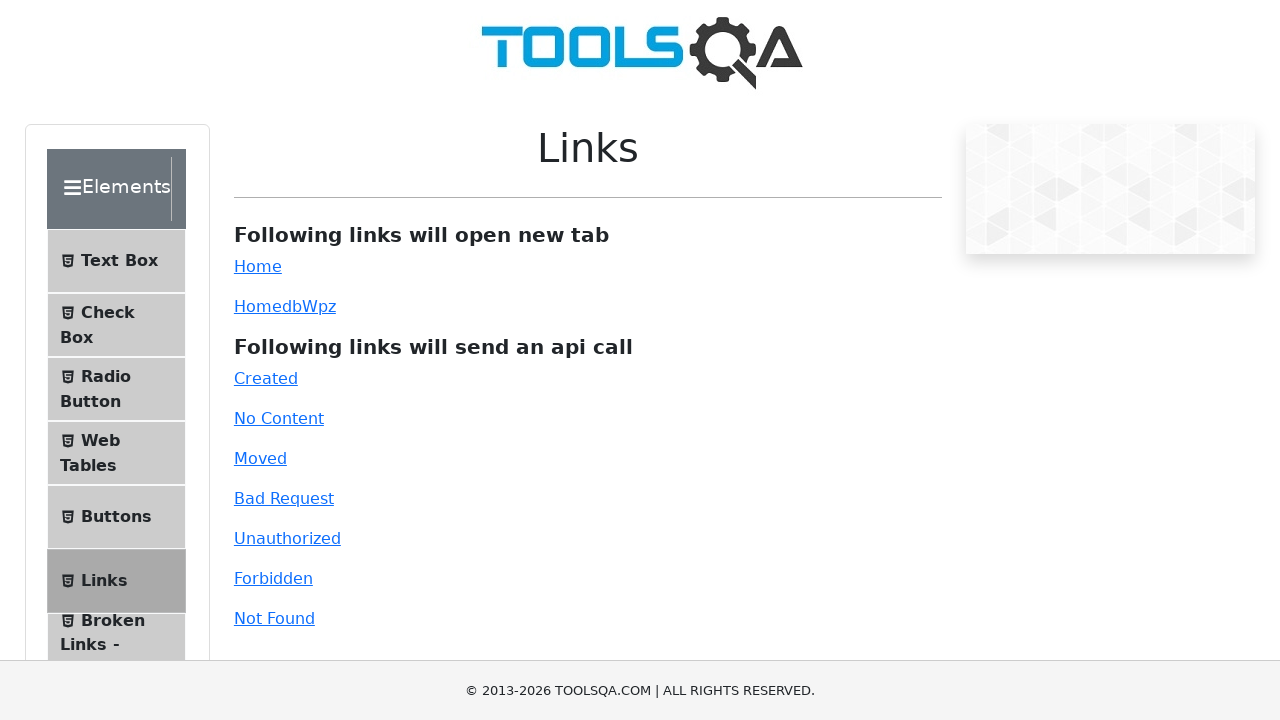

Clicked the 'Created' API link at (266, 378) on #created
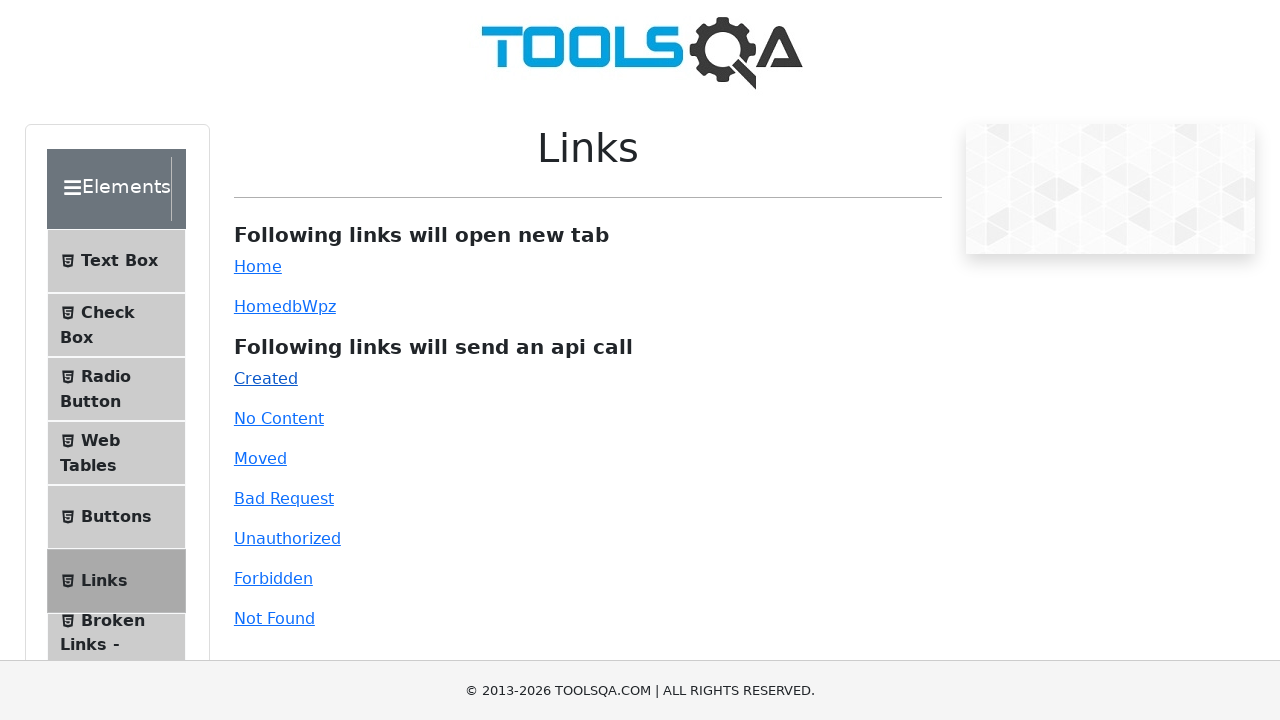

Waited for response to appear showing status 201 Created
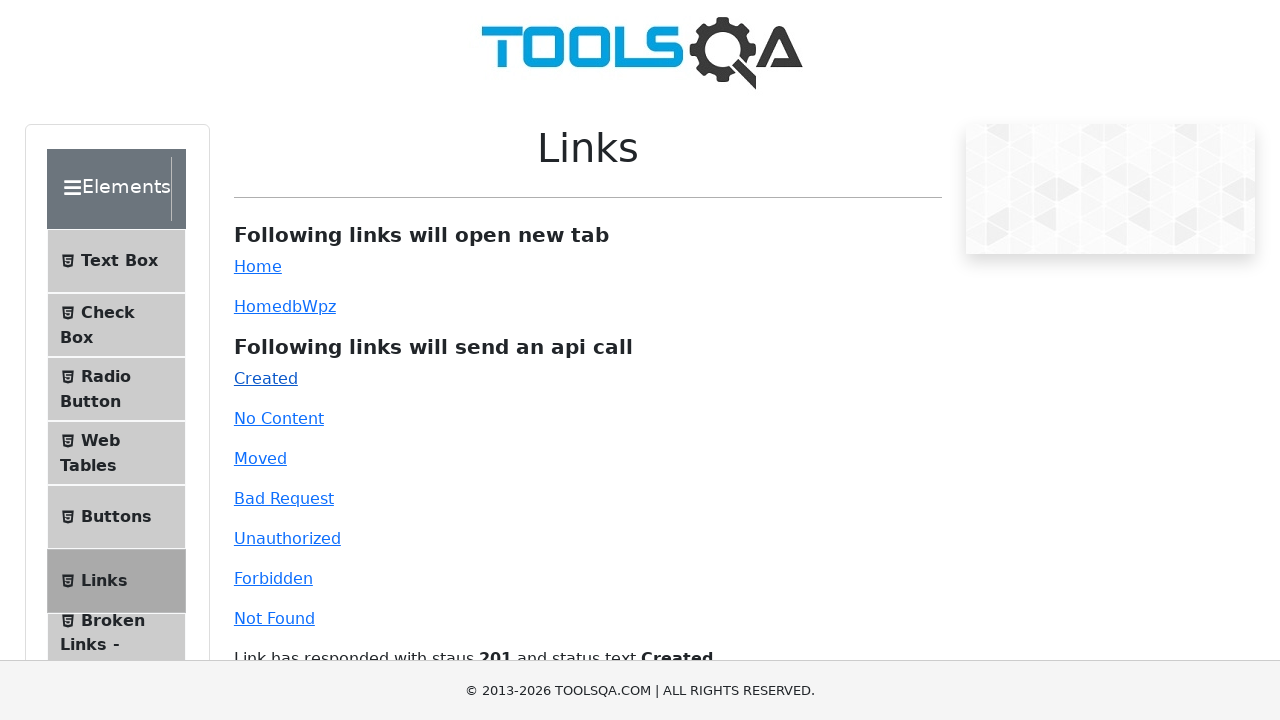

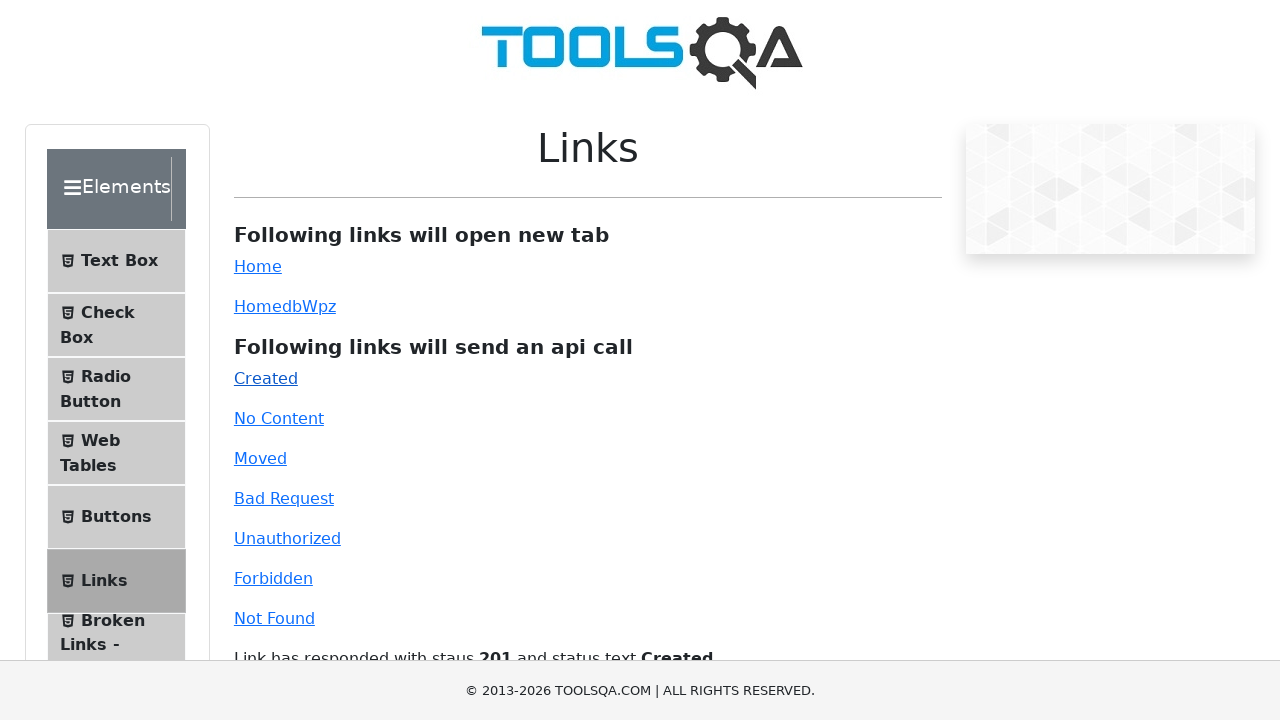